Navigates to the CRM Pro website and sets up implicit wait configurations

Starting URL: https://classic.crmpro.com/

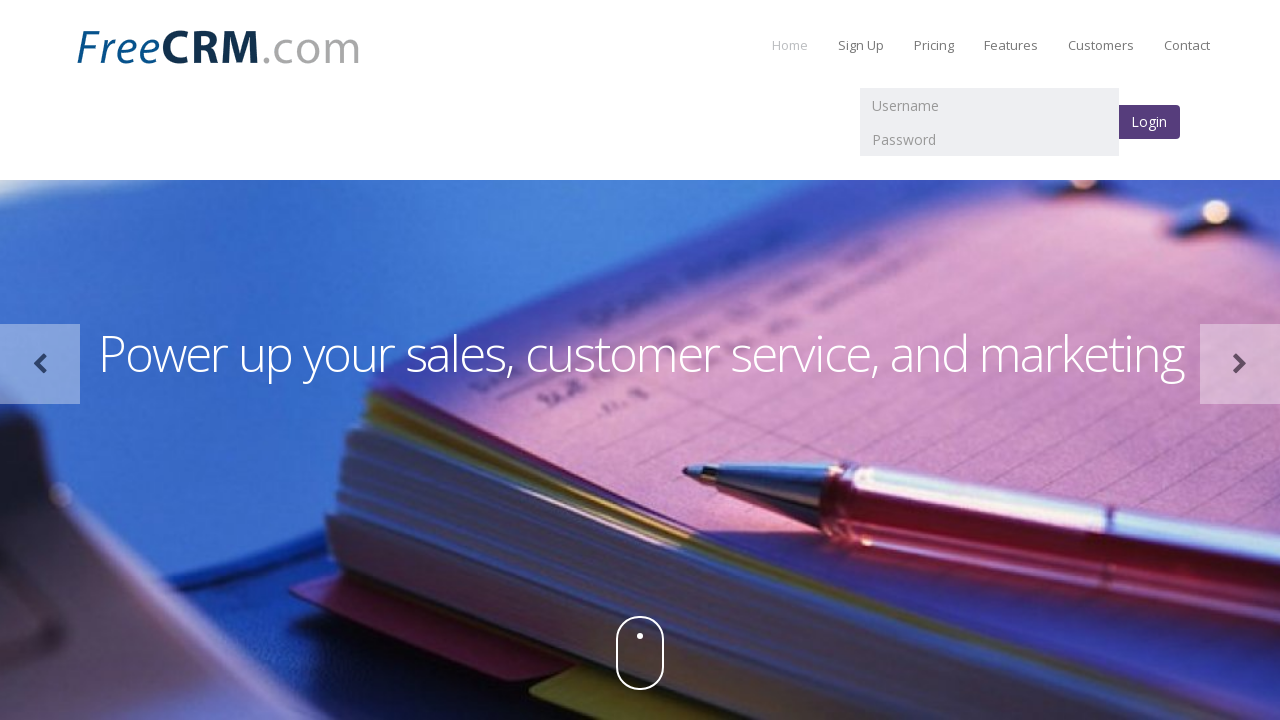

Initial page load at https://classic.crmpro.com/
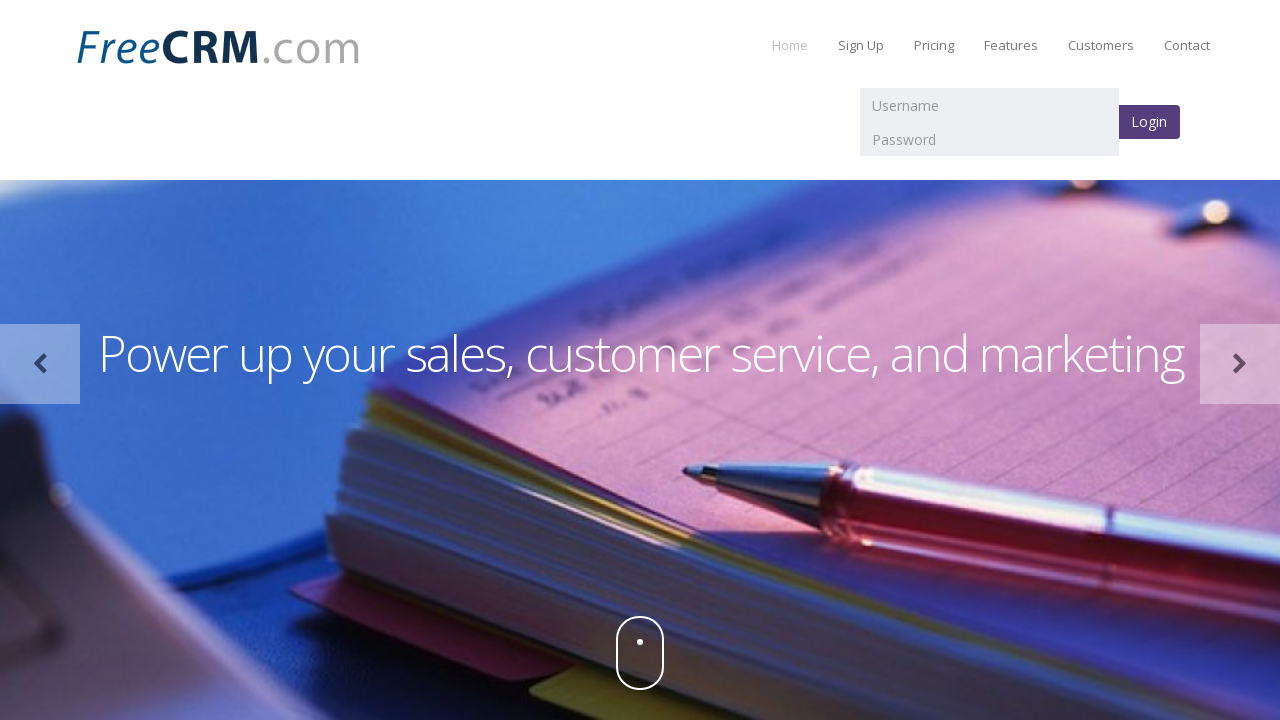

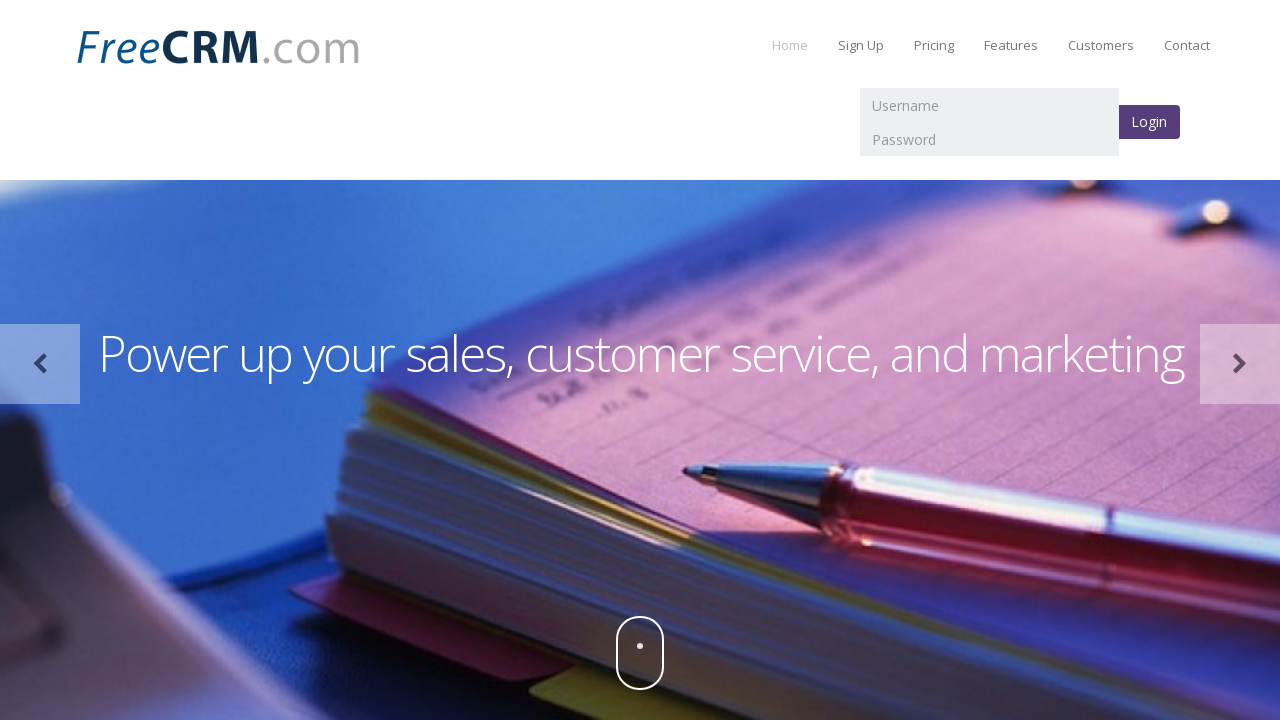